Tests form validation by submitting an empty registration form and verifying all required field error messages are displayed.

Starting URL: https://alada.vn/tai-khoan/dang-ky.html

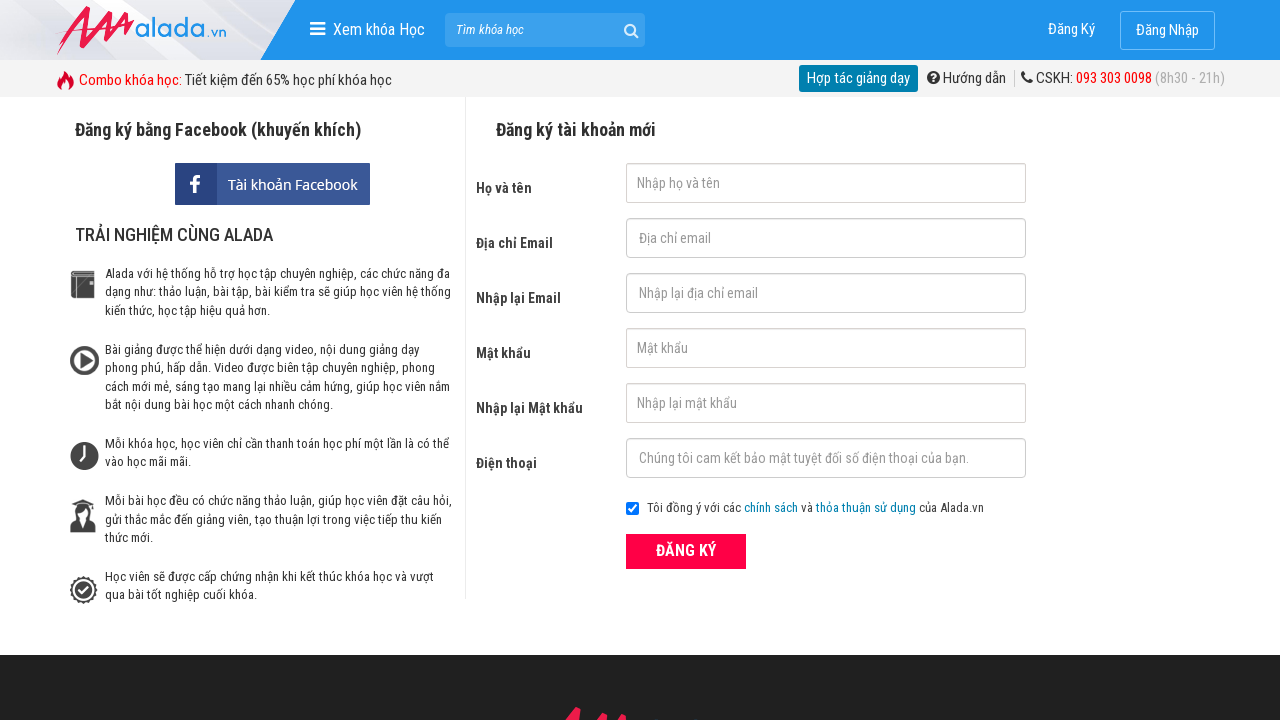

Clicked ĐĂNG KÝ button without filling any fields at (686, 551) on xpath=//div[@class='field_btn']/button[text()='ĐĂNG KÝ']
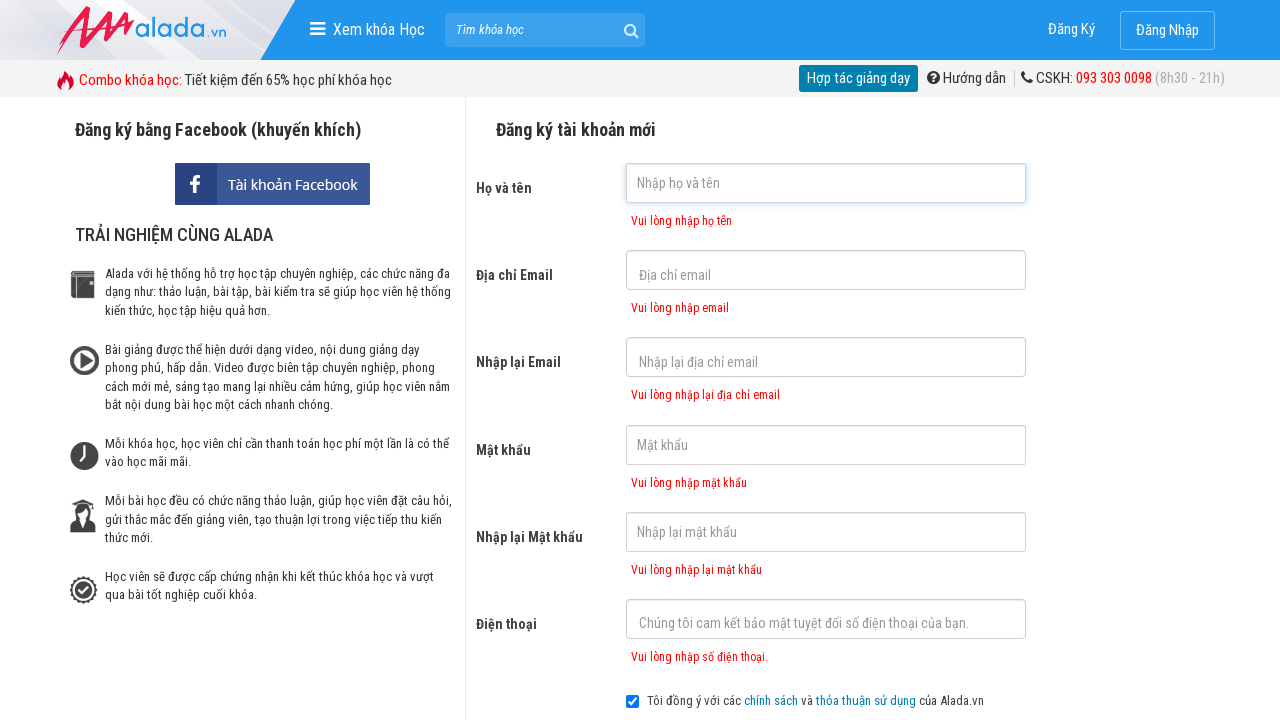

First name error message appeared
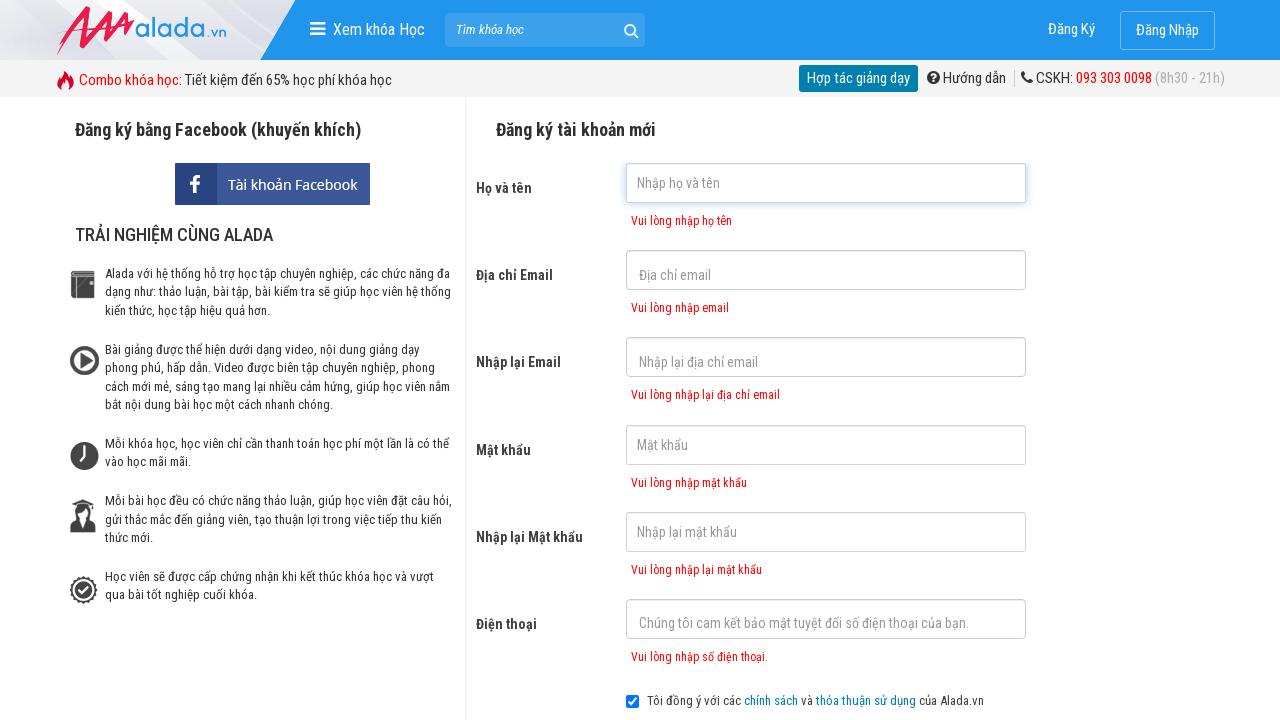

Email error message appeared
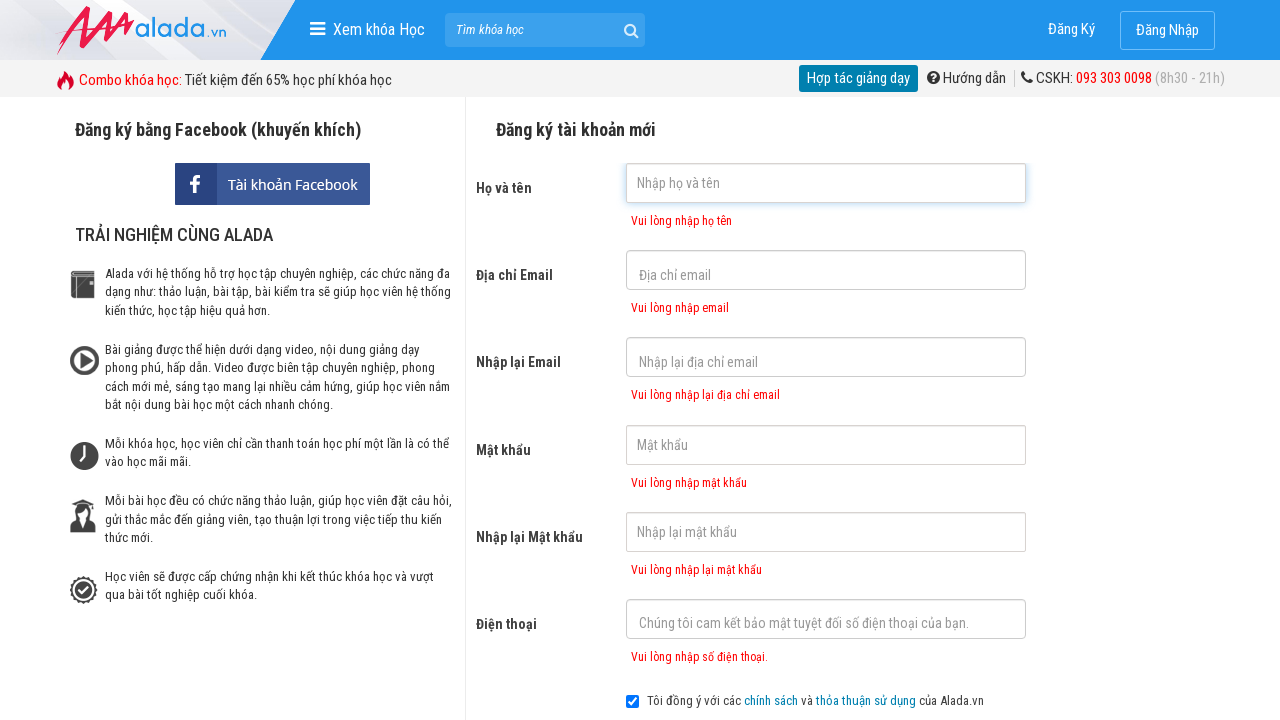

Confirm email error message appeared
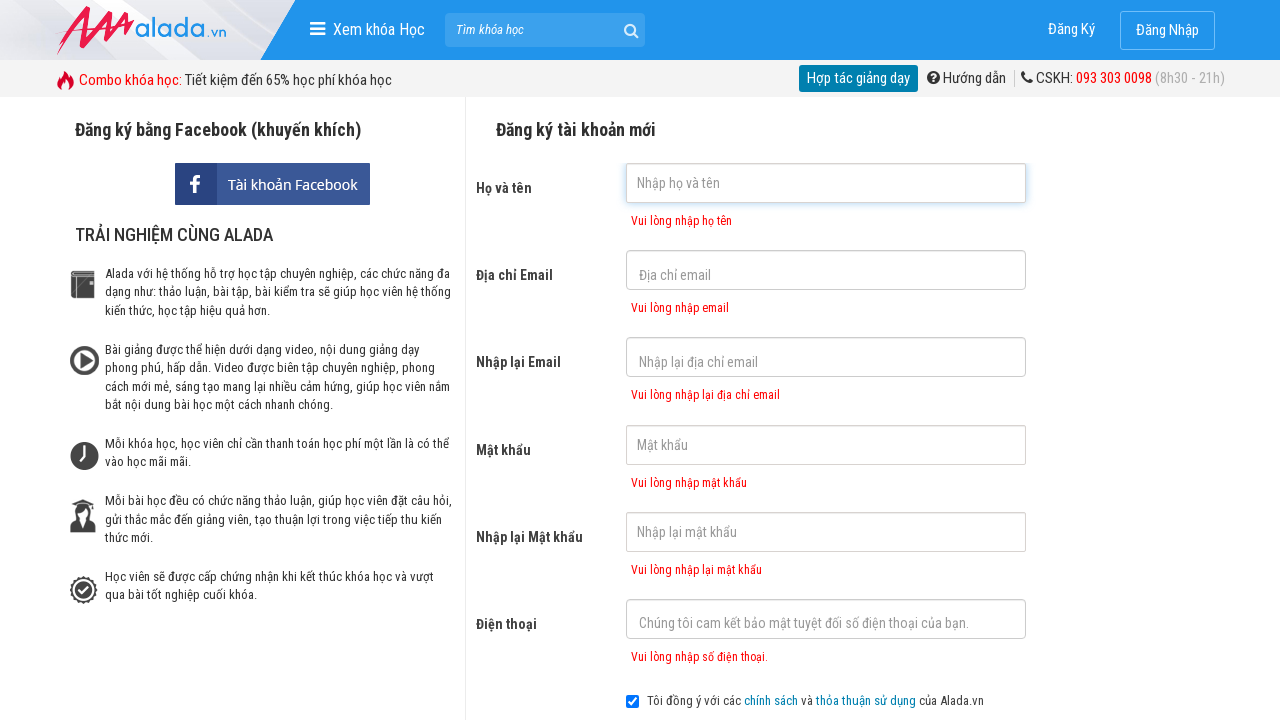

Password error message appeared
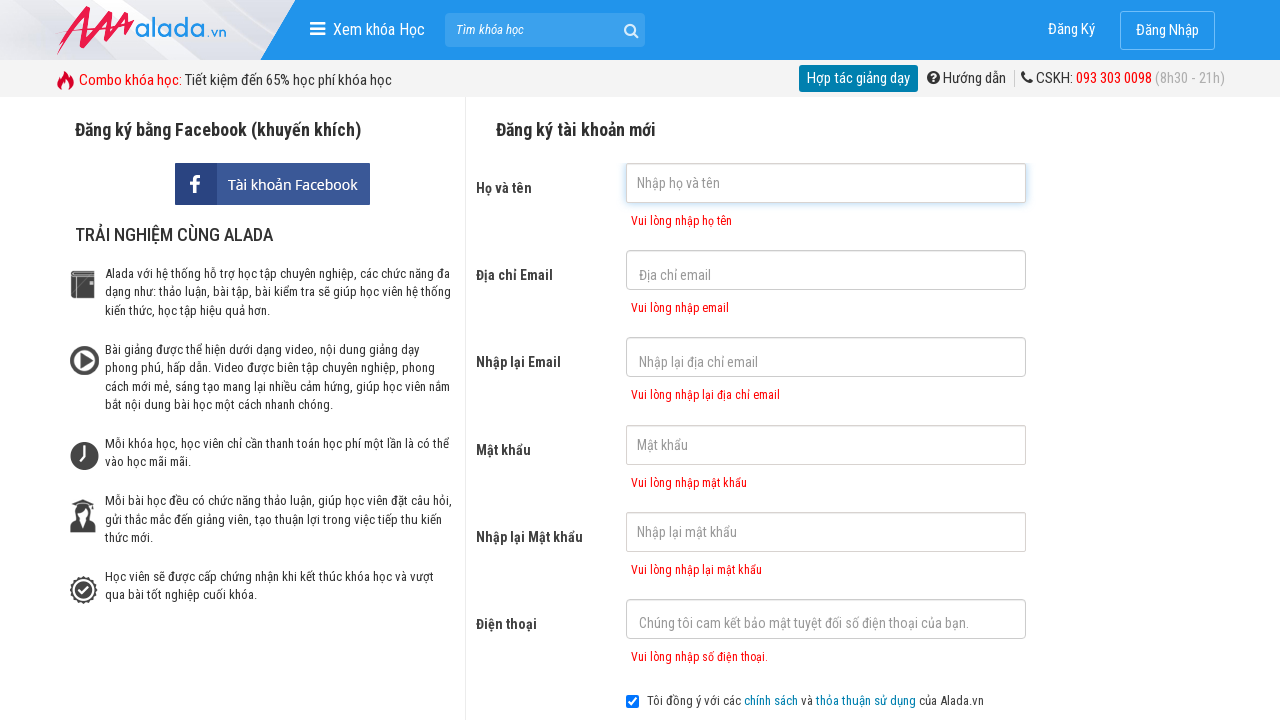

Confirm password error message appeared
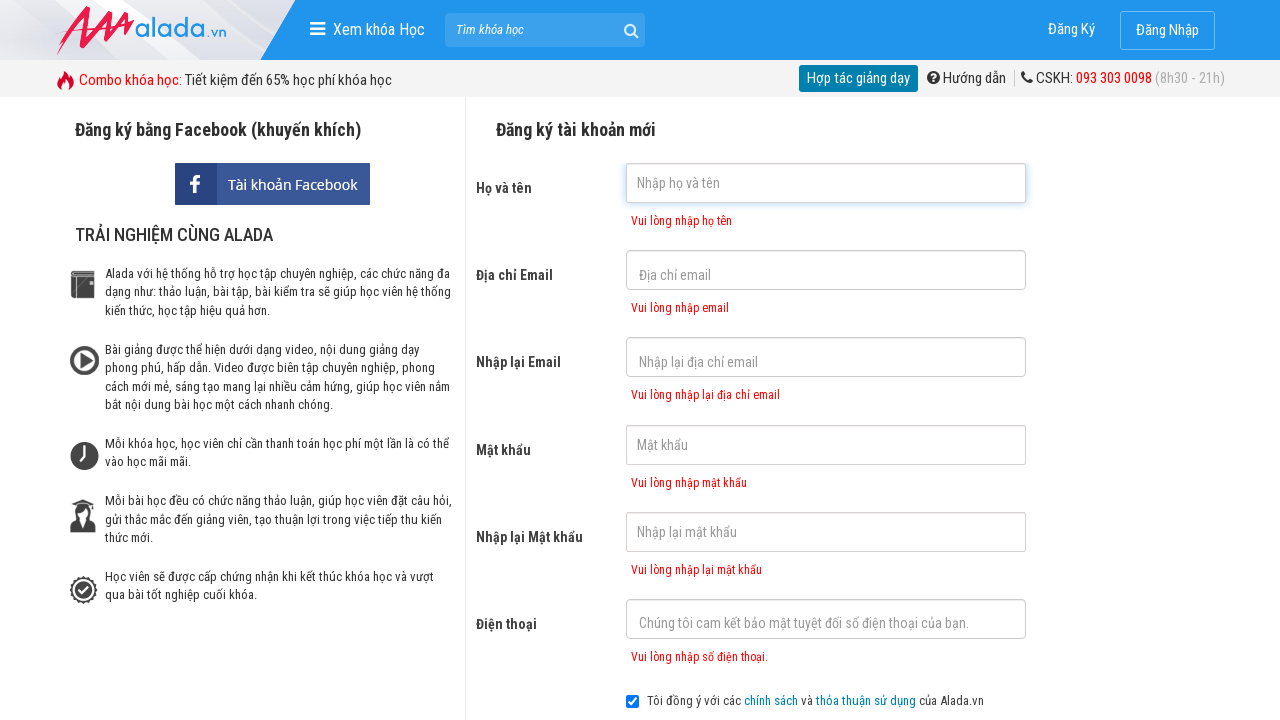

Phone error message appeared
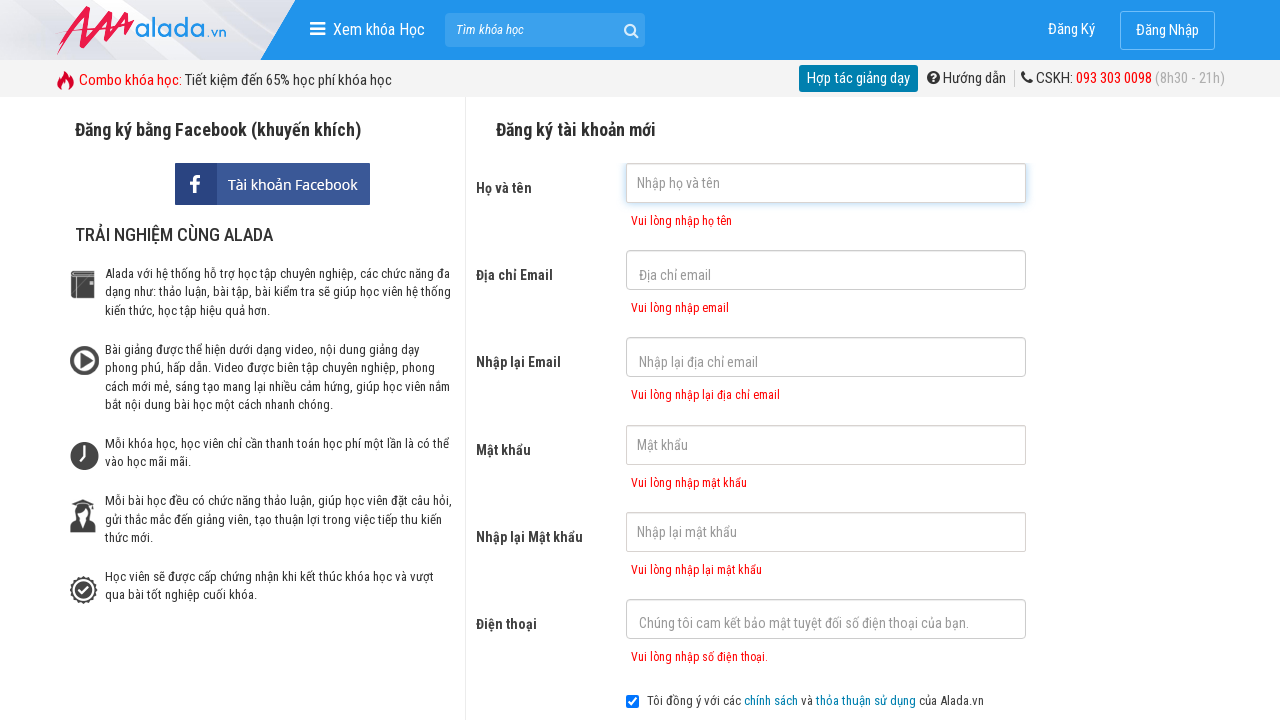

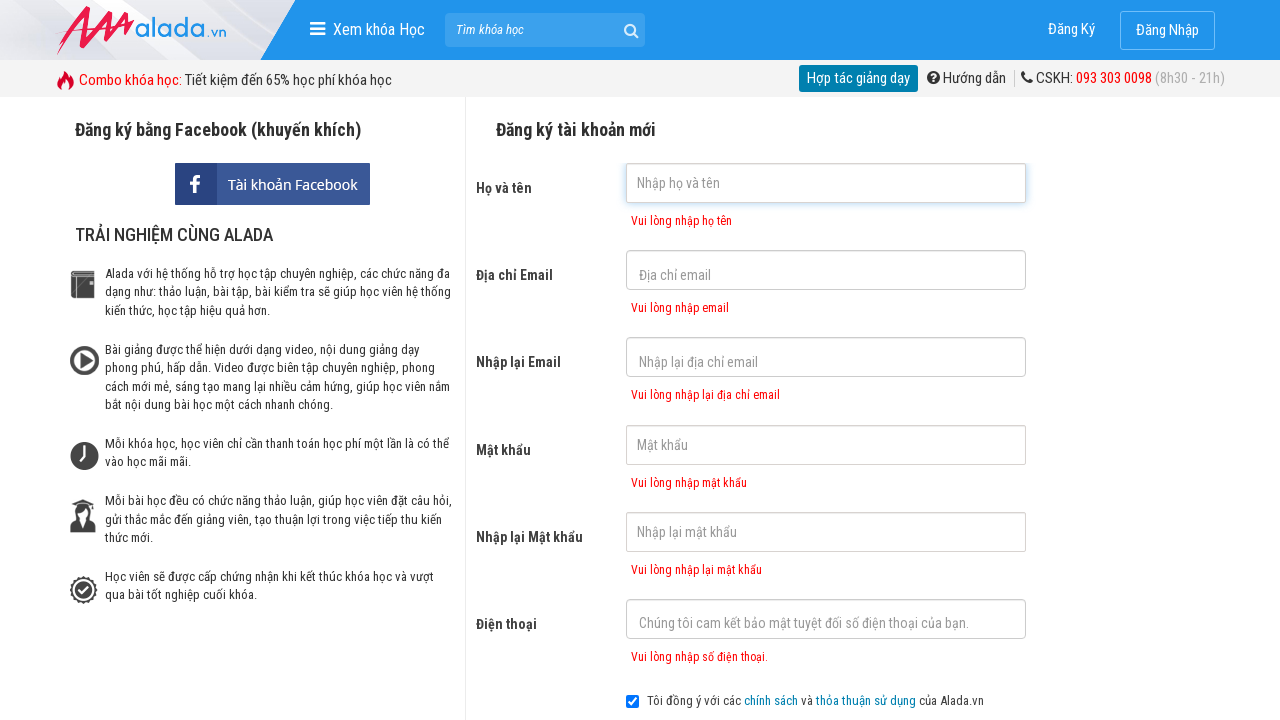